Tests hotel search form by filling in hotel location and email newsletter fields on the hotel booking website

Starting URL: https://hotel-testlab.coderslab.pl/en/

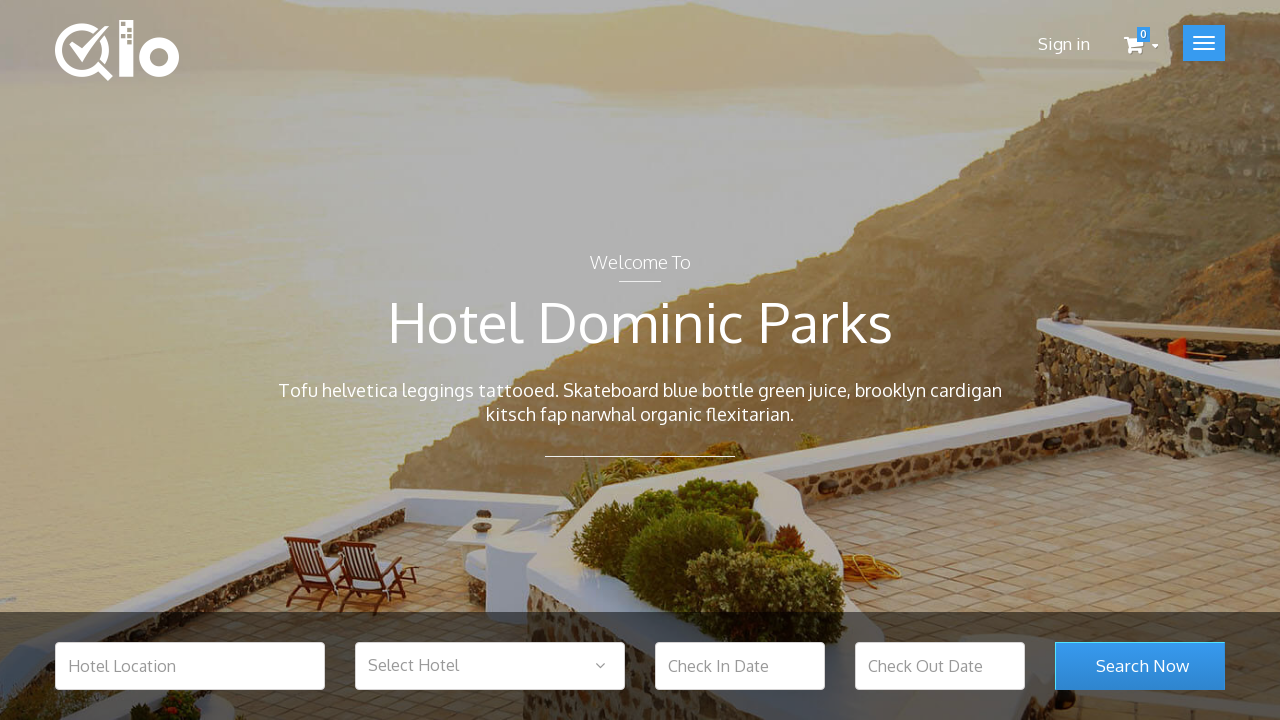

Filled hotel location field with 'Warsaw' on #hotel_location
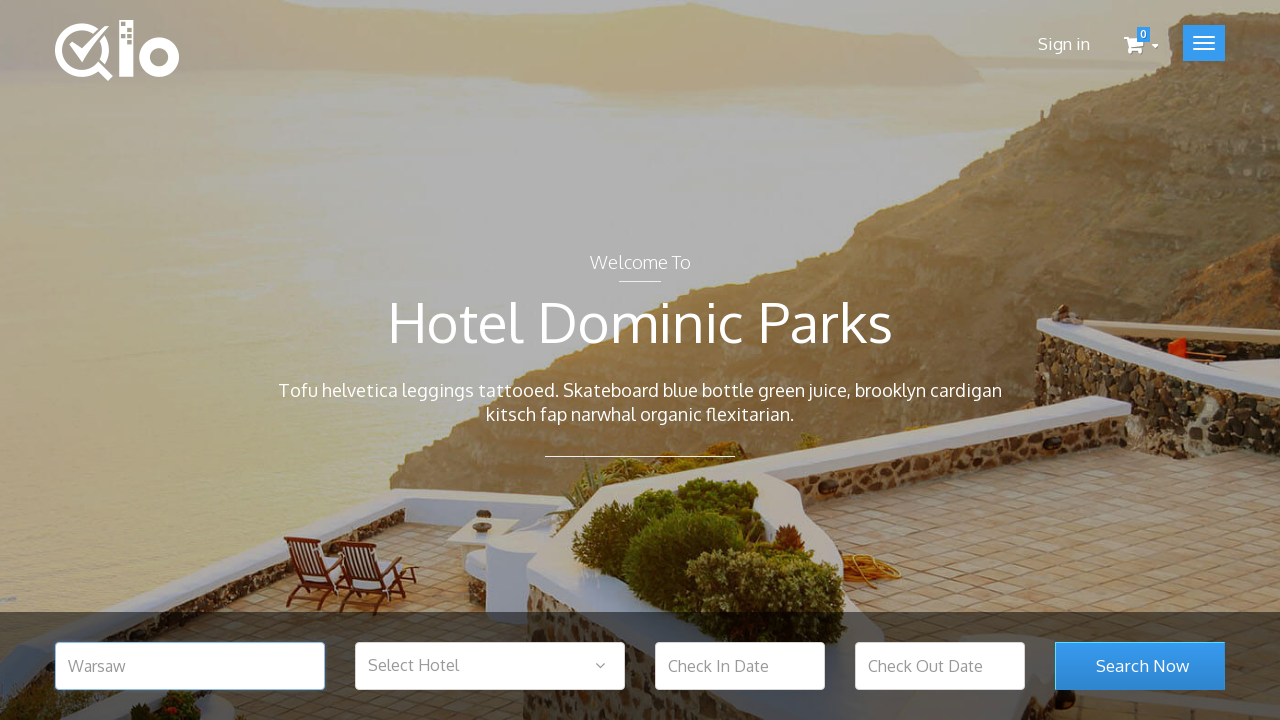

Filled newsletter email field with 'test@test.com' on #newsletter-input
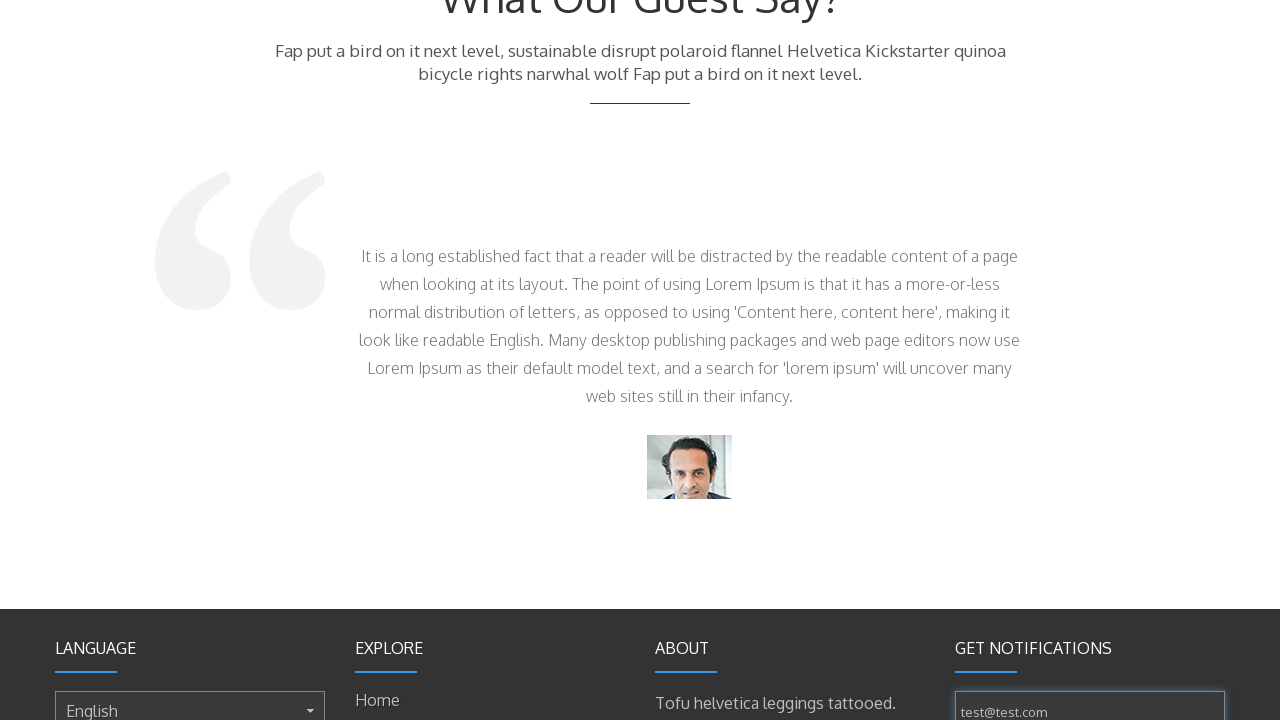

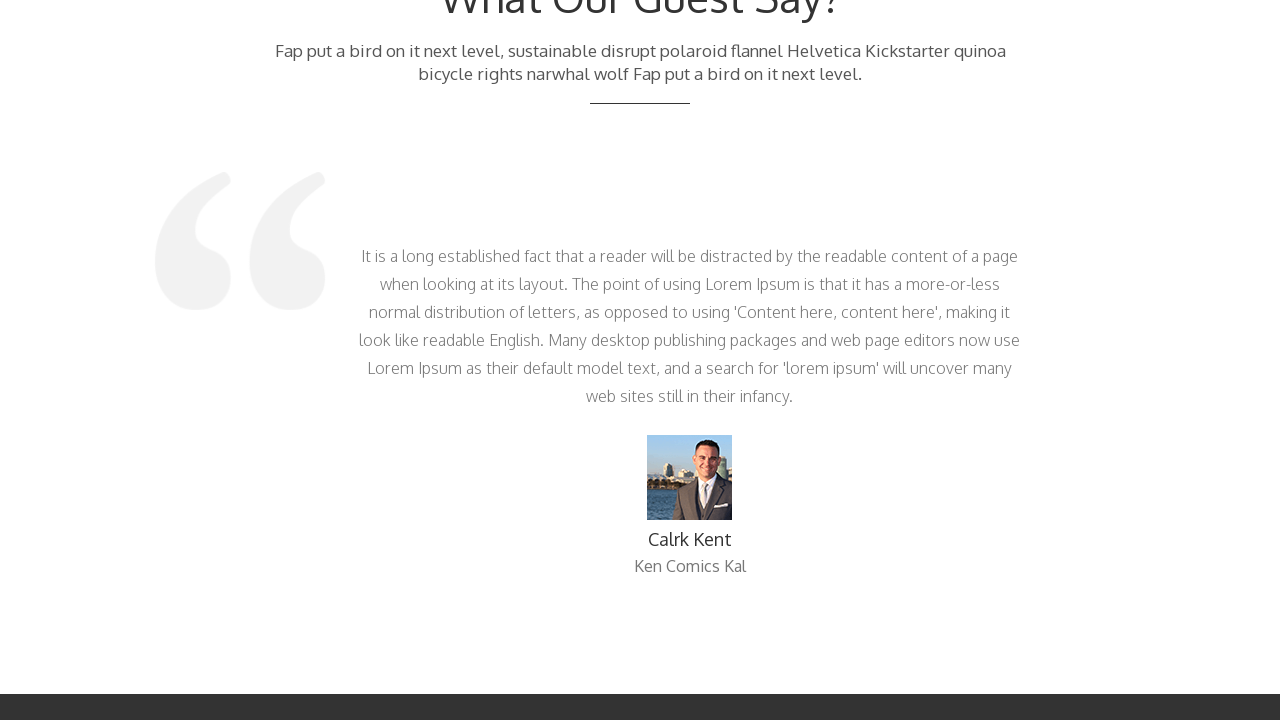